Tests the clear field functionality by entering text in the films field and then clearing it using the delete button

Starting URL: https://lm.skillbox.cc/qa_tester/module07/practice3/

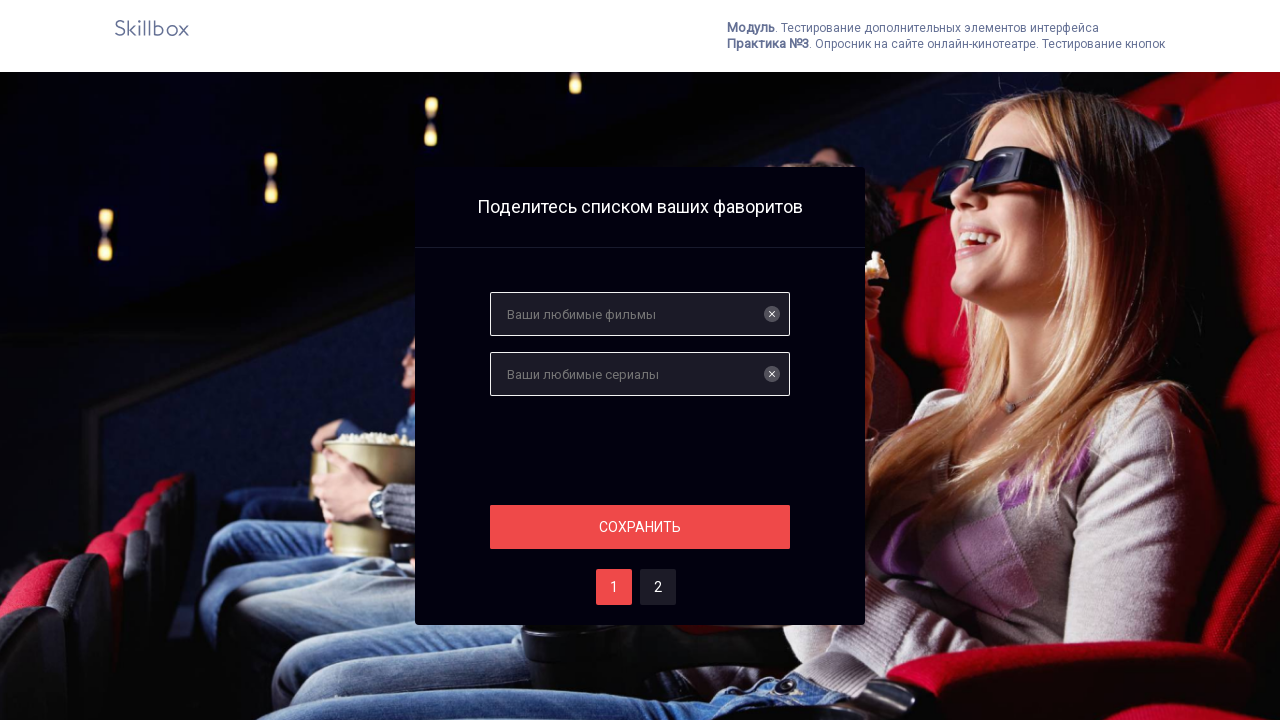

Navigated to practice page
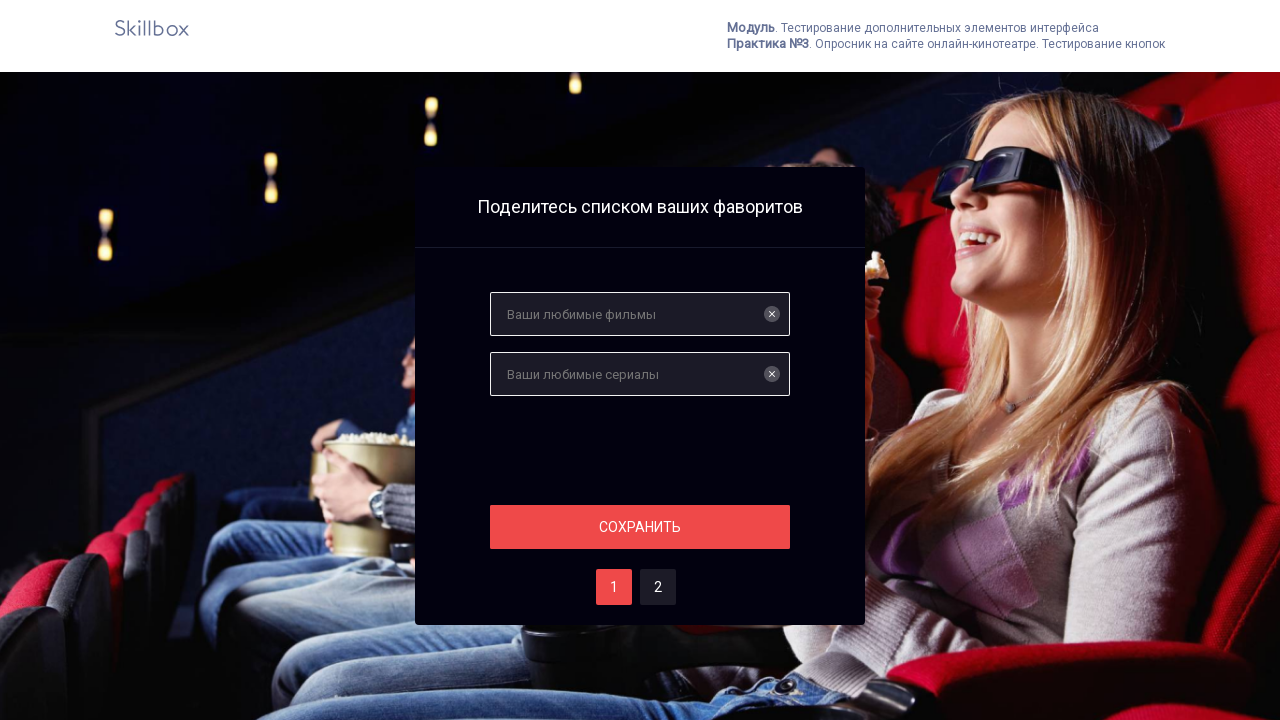

Filled films field with 'Большой куш' on #films
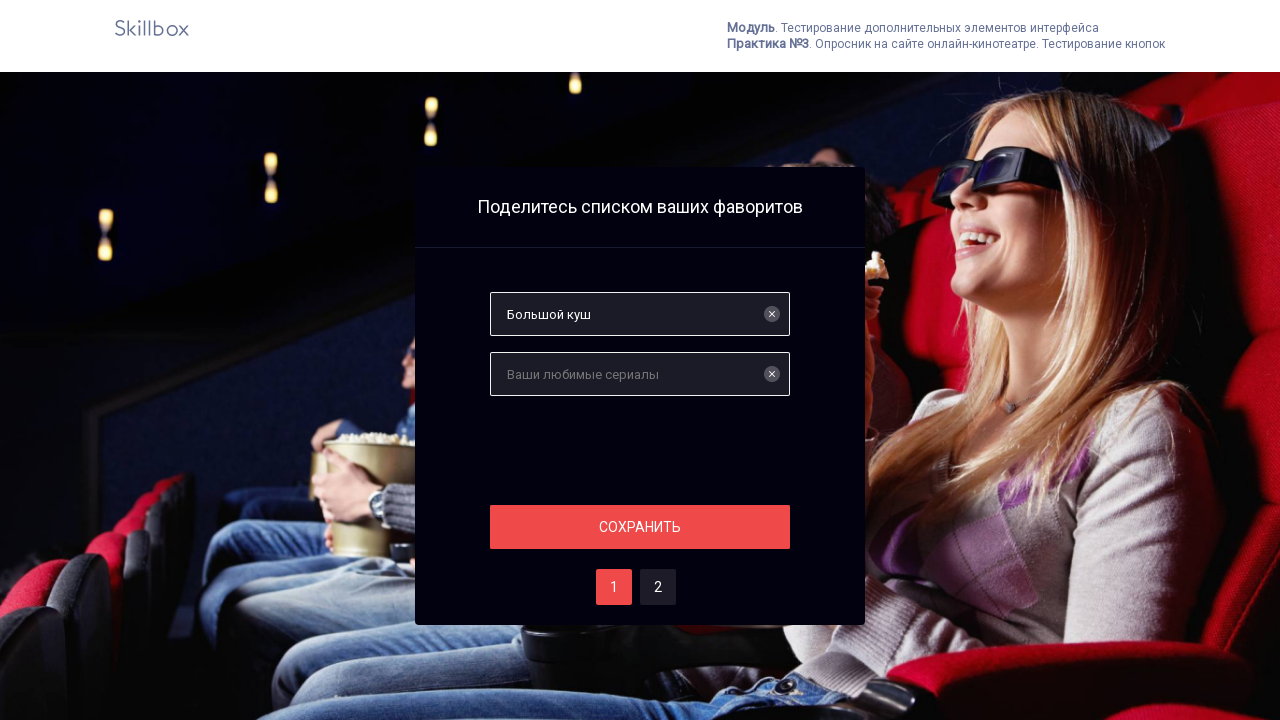

Clicked delete button to clear the films field at (772, 314) on .delete
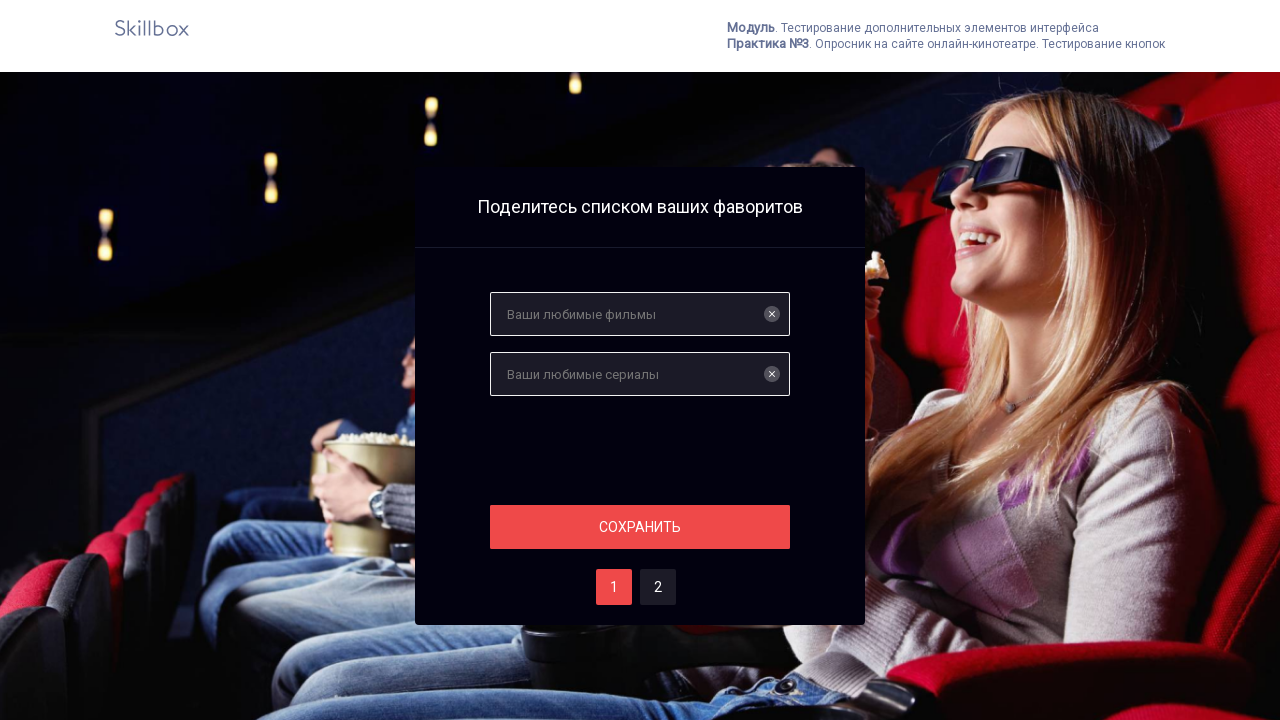

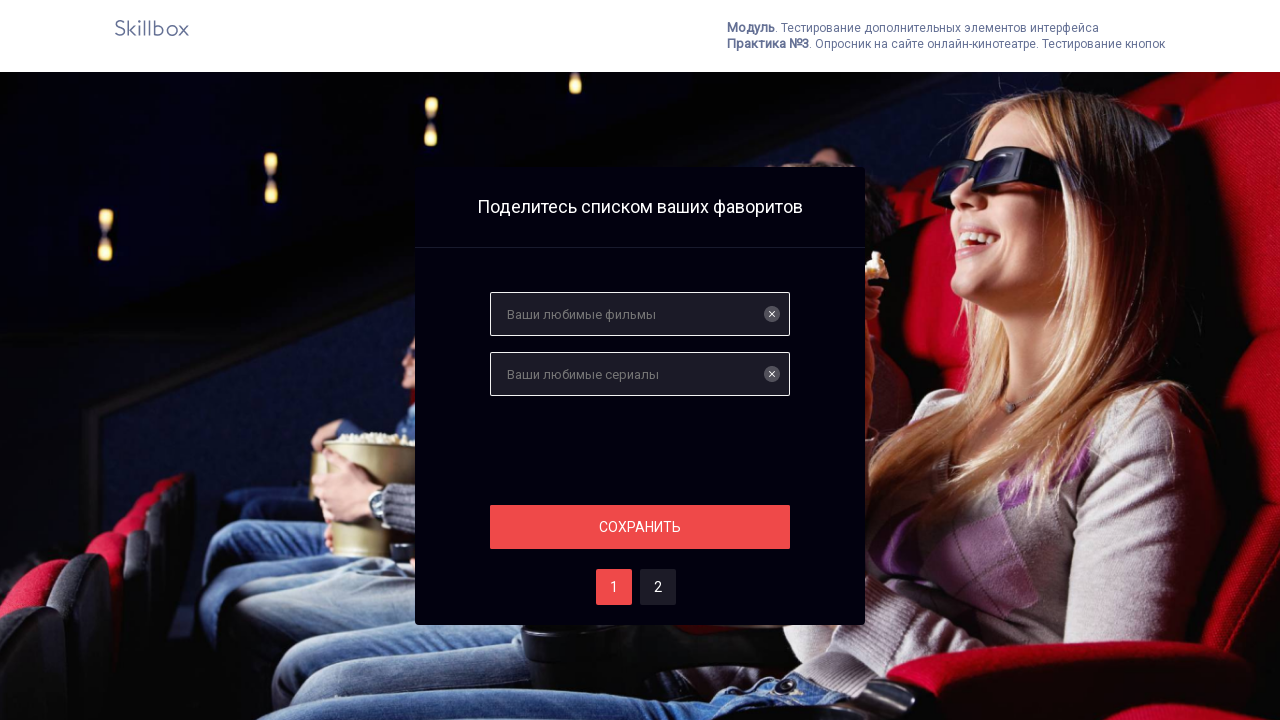